Tests opening a new window and verifying the content displayed

Starting URL: https://demoqa.com/browser-windows

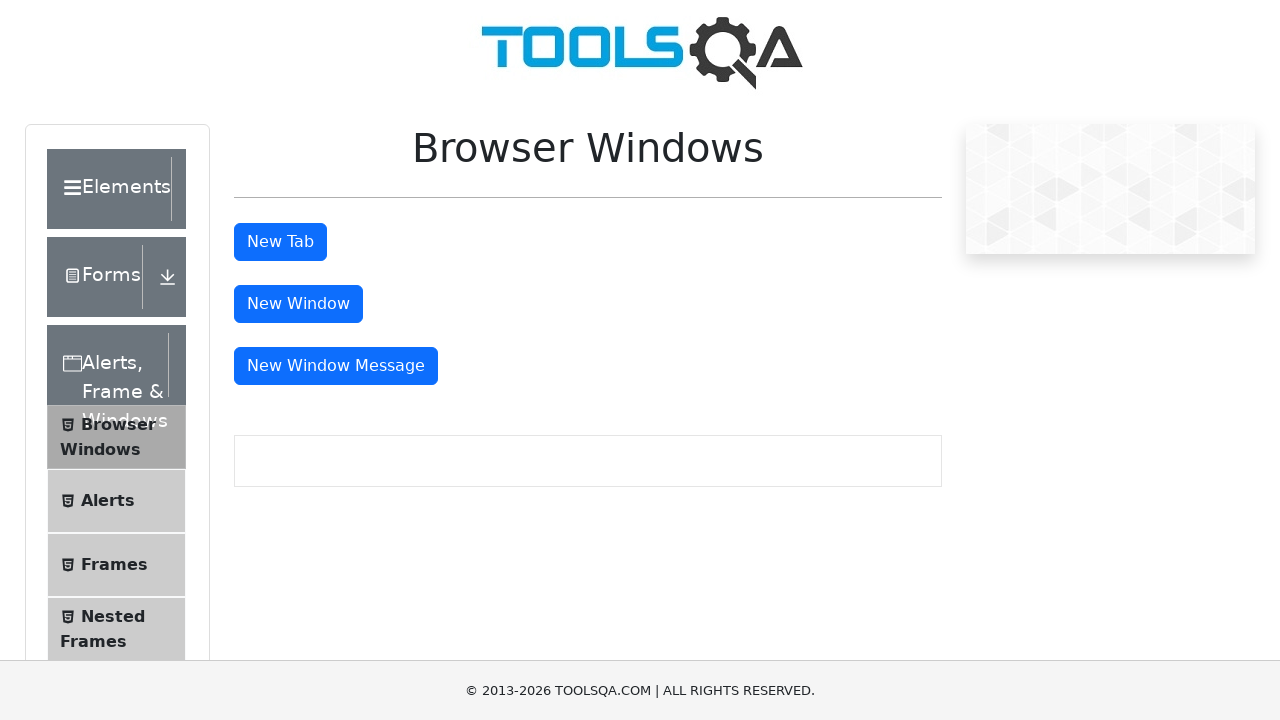

Clicked new window button and captured new page at (298, 304) on #windowButton
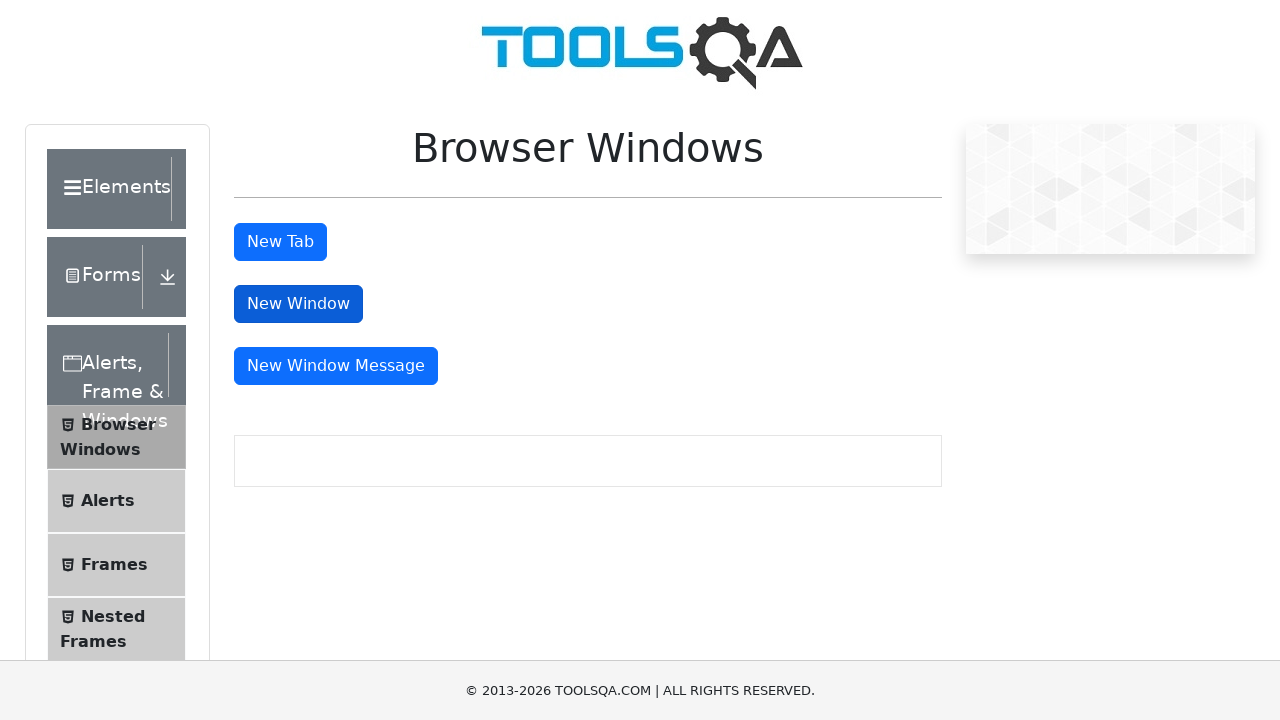

Retrieved new page object from context
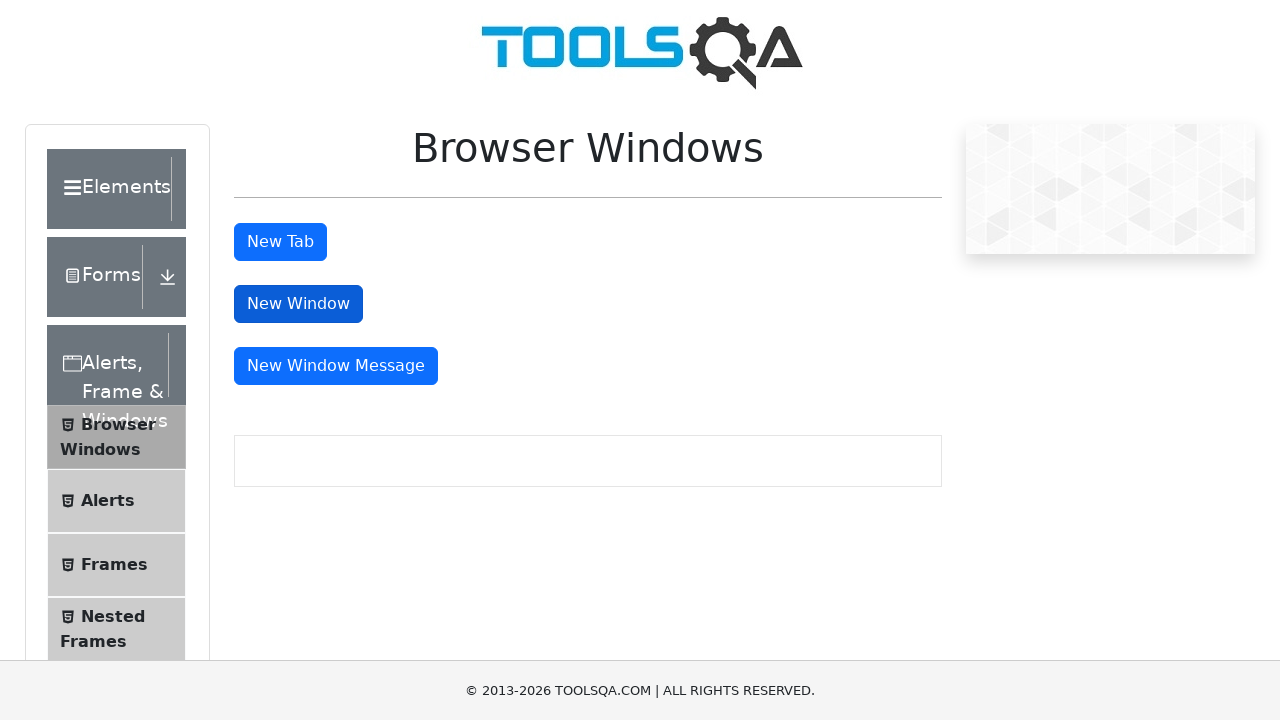

New page finished loading
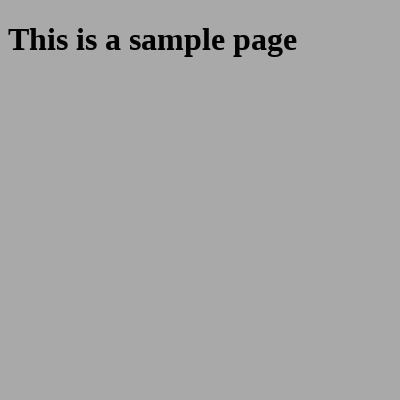

Retrieved heading text: 'This is a sample page'
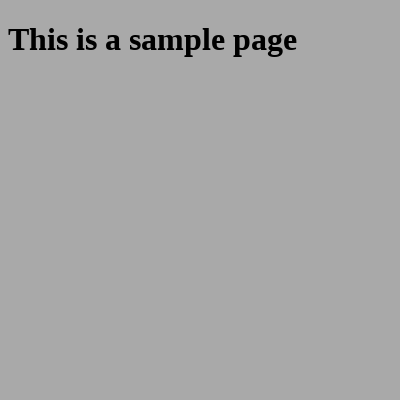

Verified heading text matches expected value 'This is a sample page'
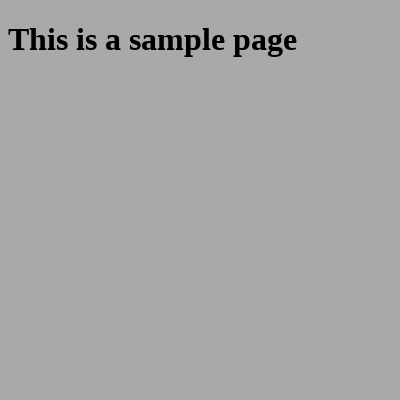

Closed the new window
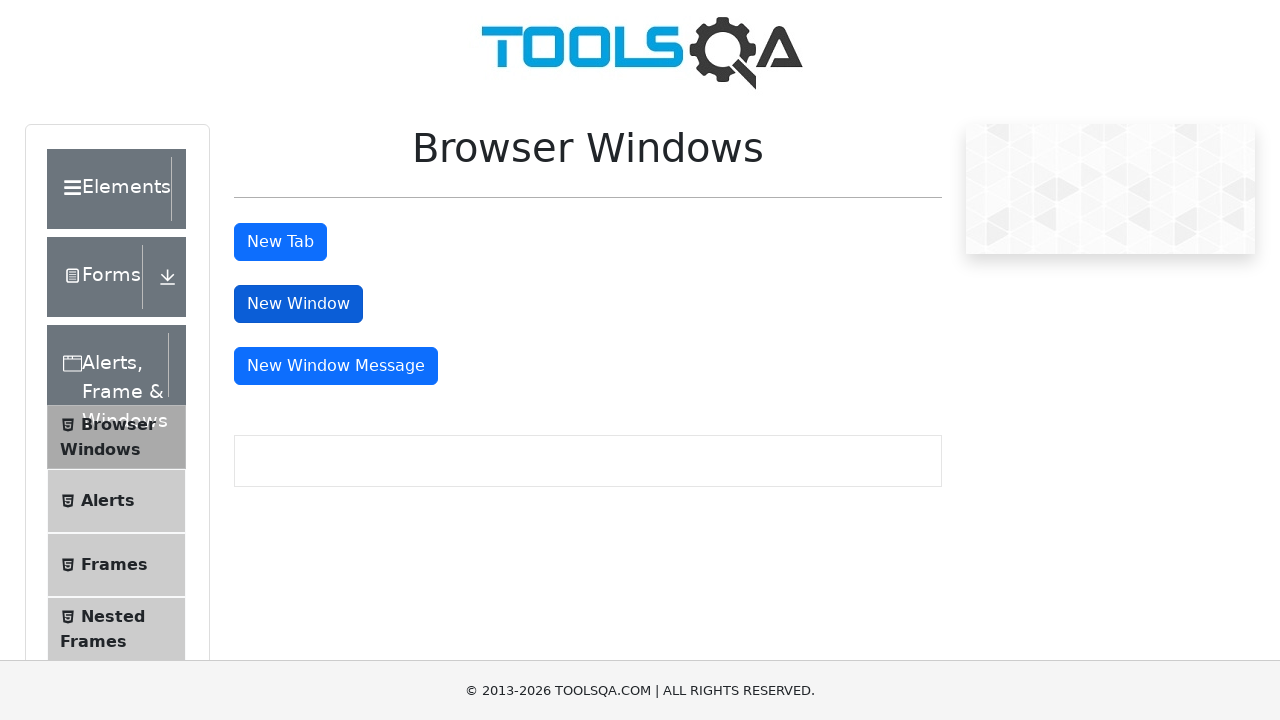

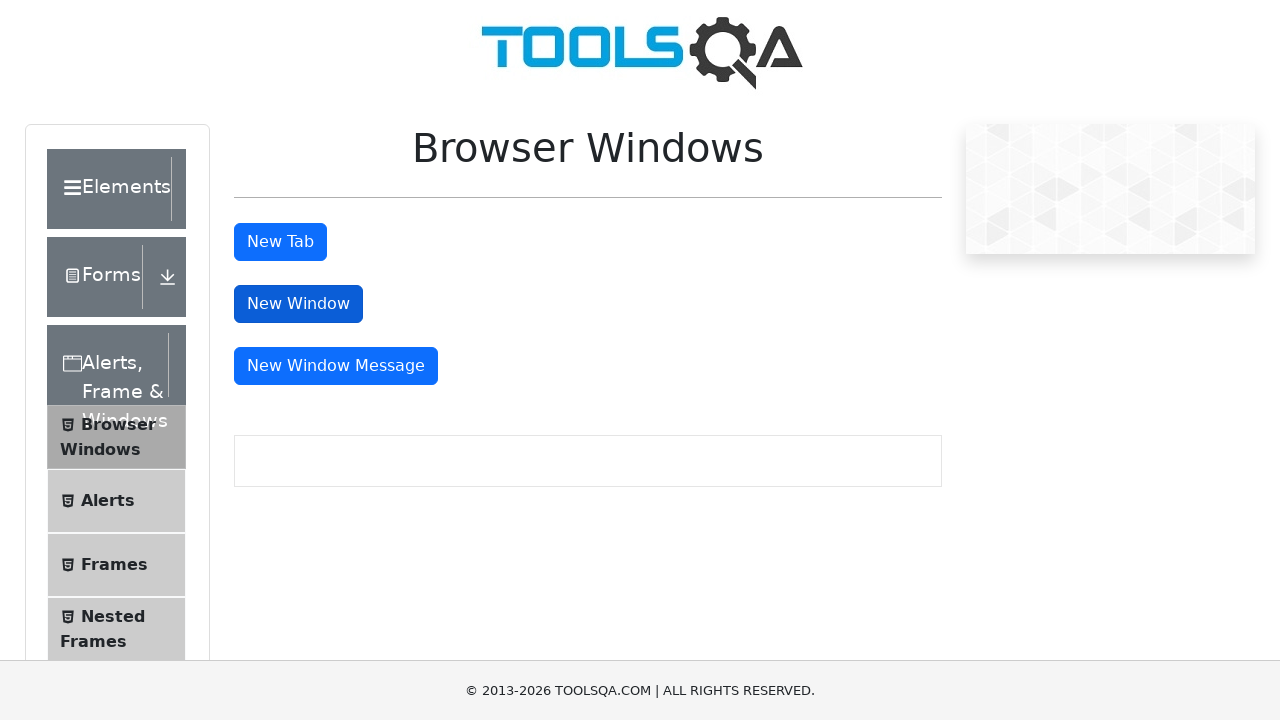